Tests various form elements including checkboxes (check/uncheck), dropdown selection, autocomplete field, show/hide functionality, and radio buttons

Starting URL: https://rahulshettyacademy.com/AutomationPractice/

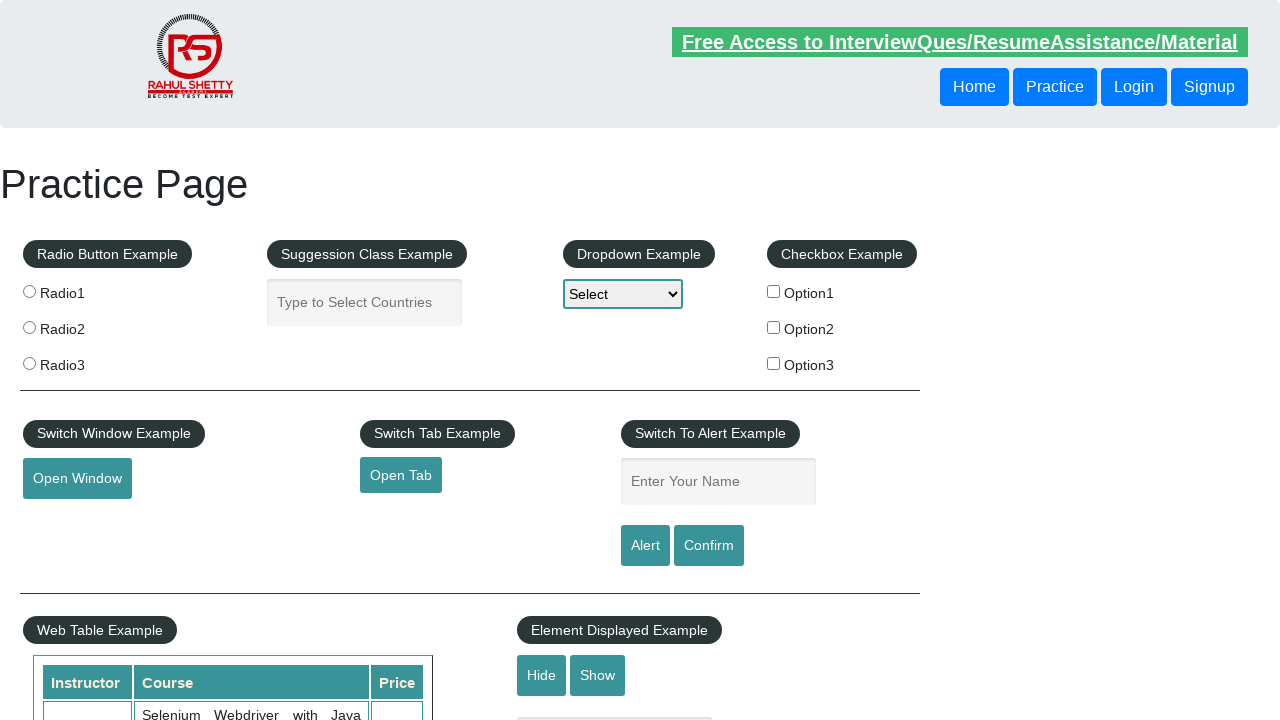

Navigated to AutomationPractice page
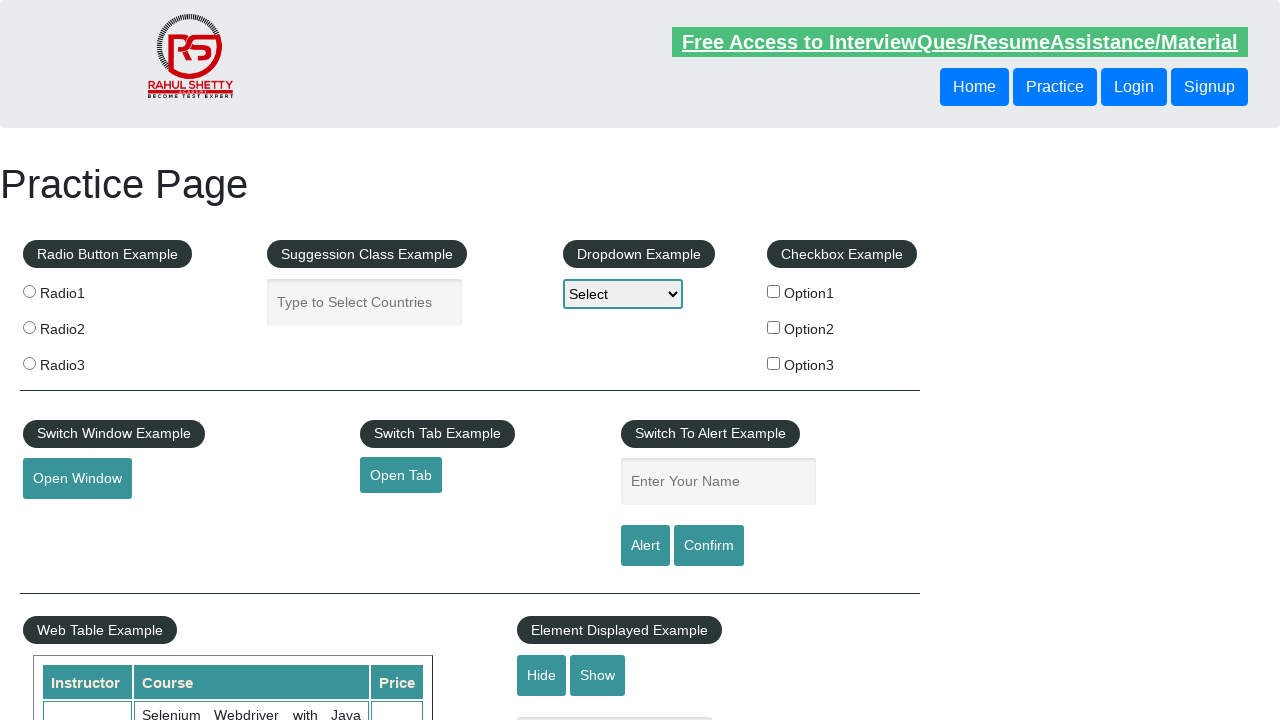

Checked checkbox option1 at (774, 291) on #checkBoxOption1
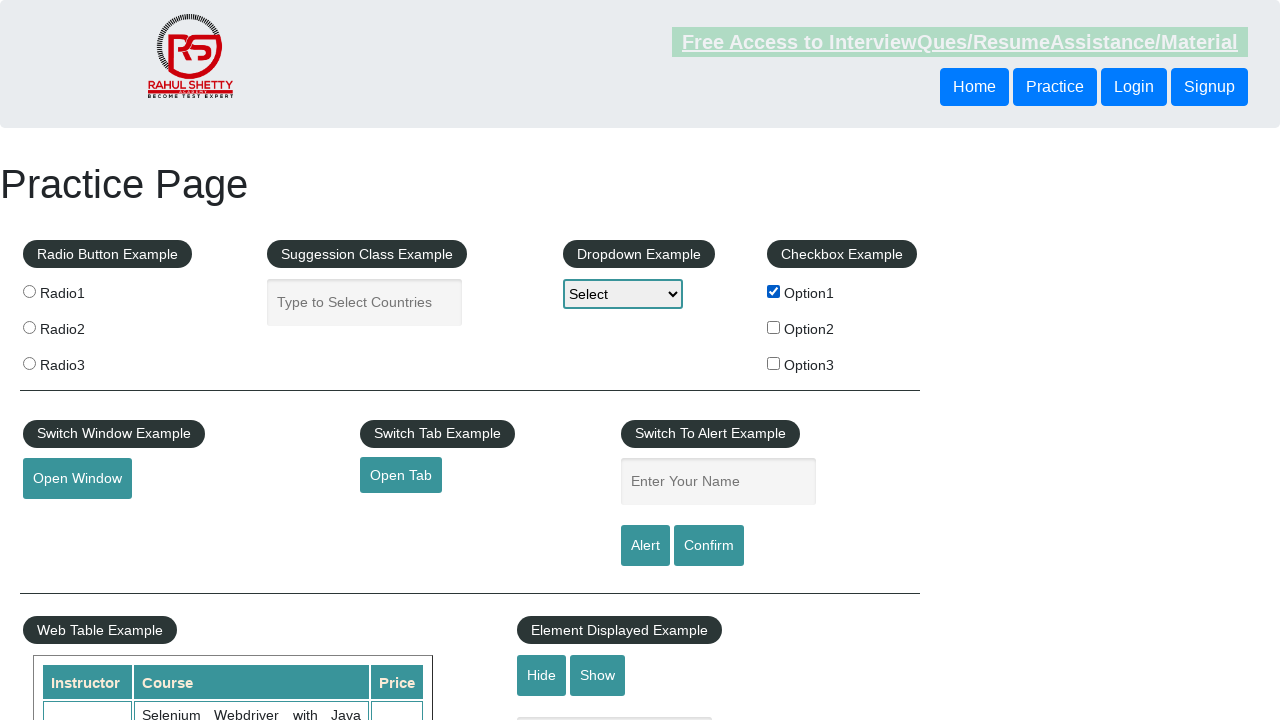

Verified checkbox option1 is checked
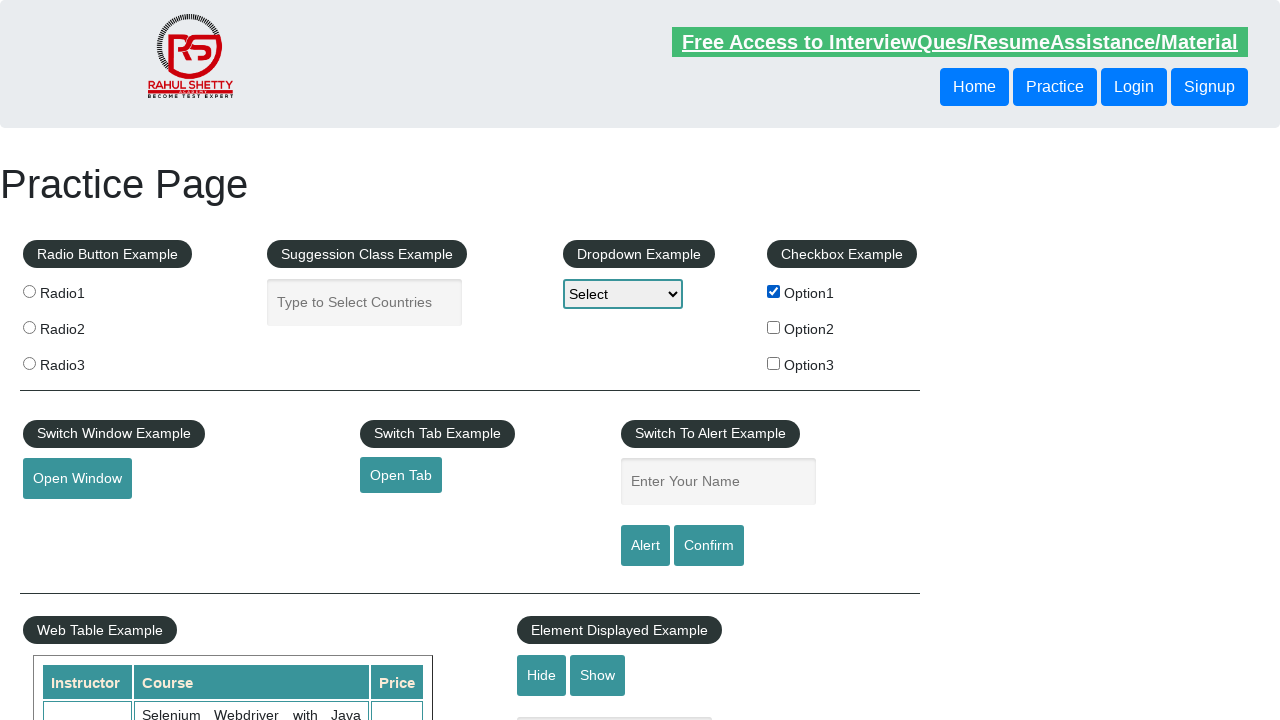

Unchecked checkbox option1 at (774, 291) on #checkBoxOption1
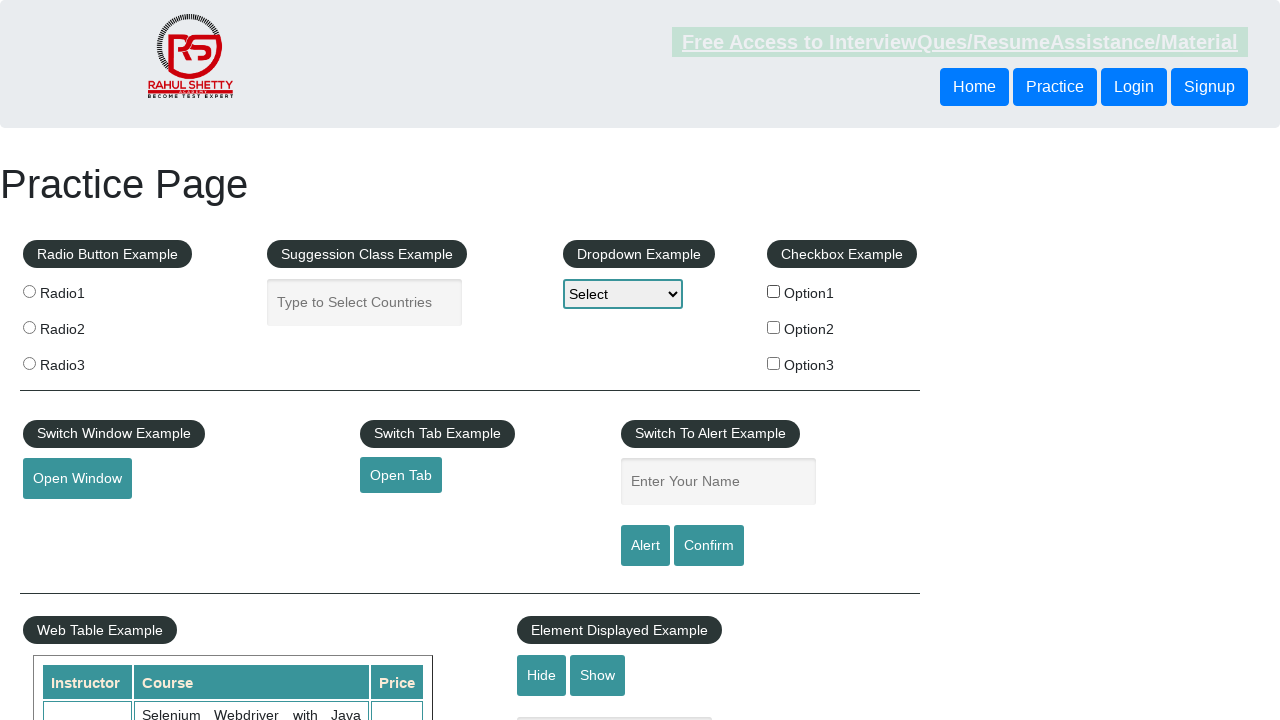

Verified checkbox option1 is unchecked
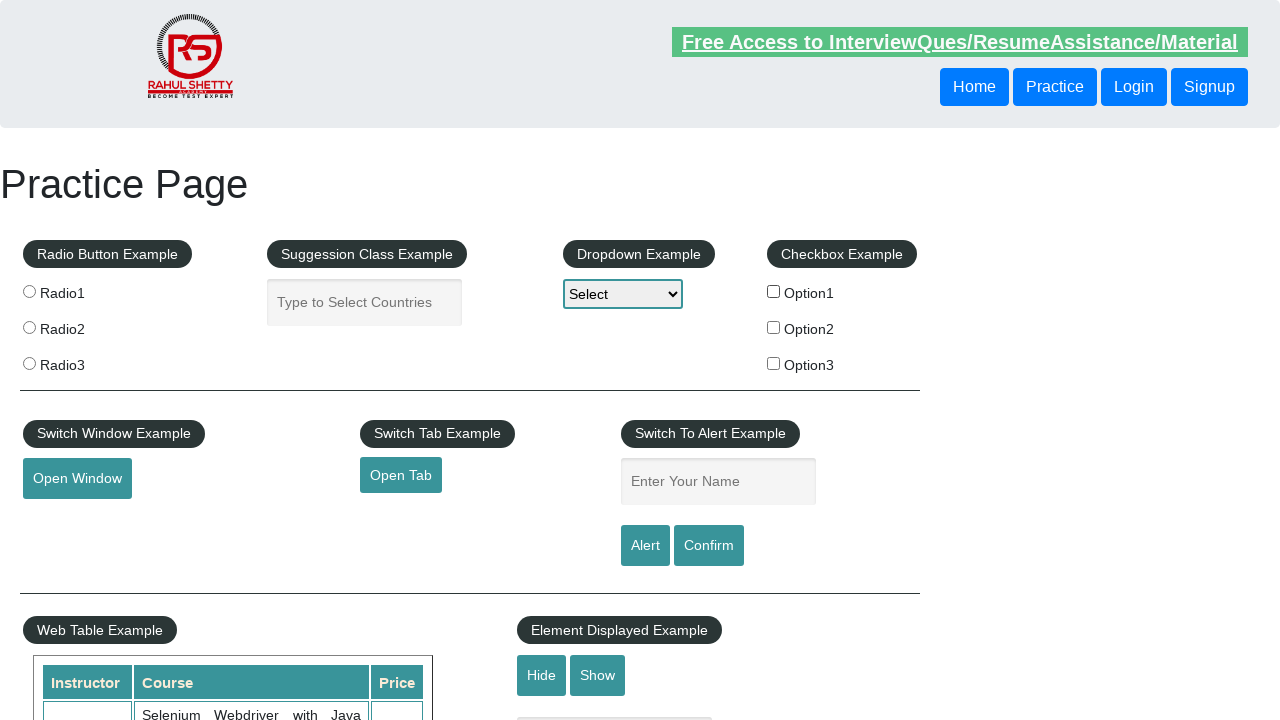

Checked checkbox option2 at (774, 327) on input[type='checkbox'][value='option2']
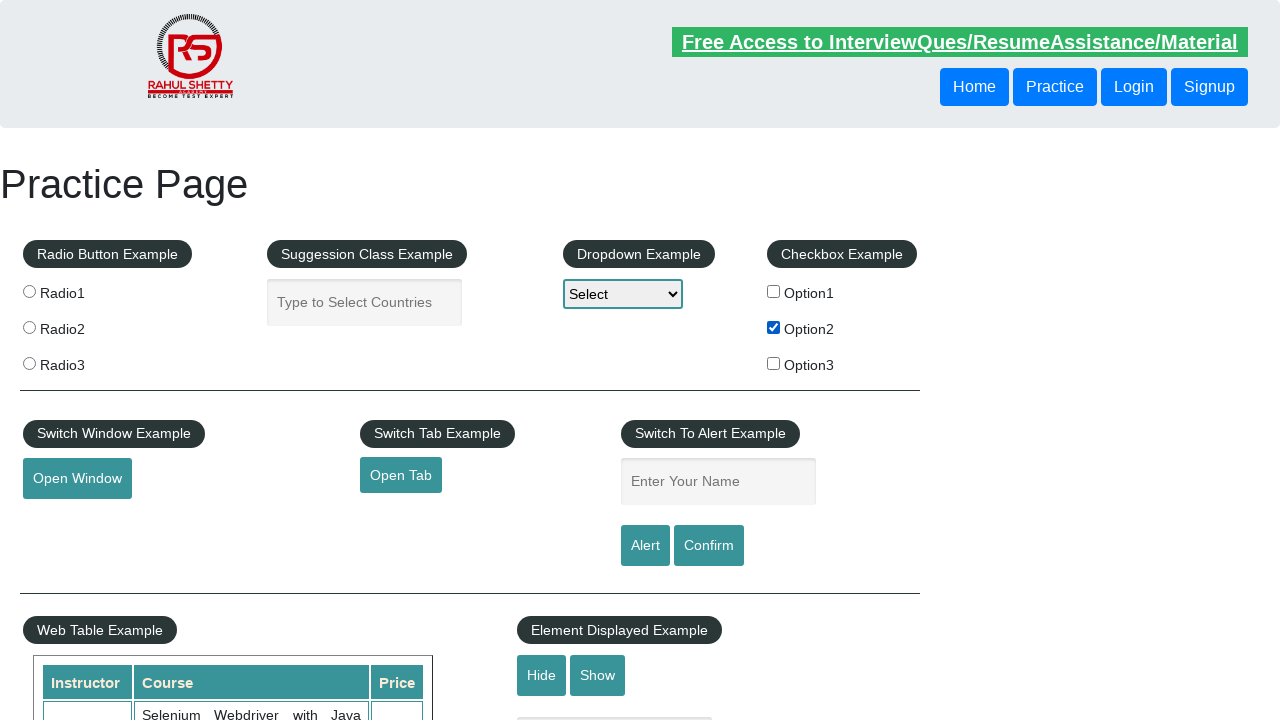

Checked checkbox option3 at (774, 363) on input[type='checkbox'][value='option3']
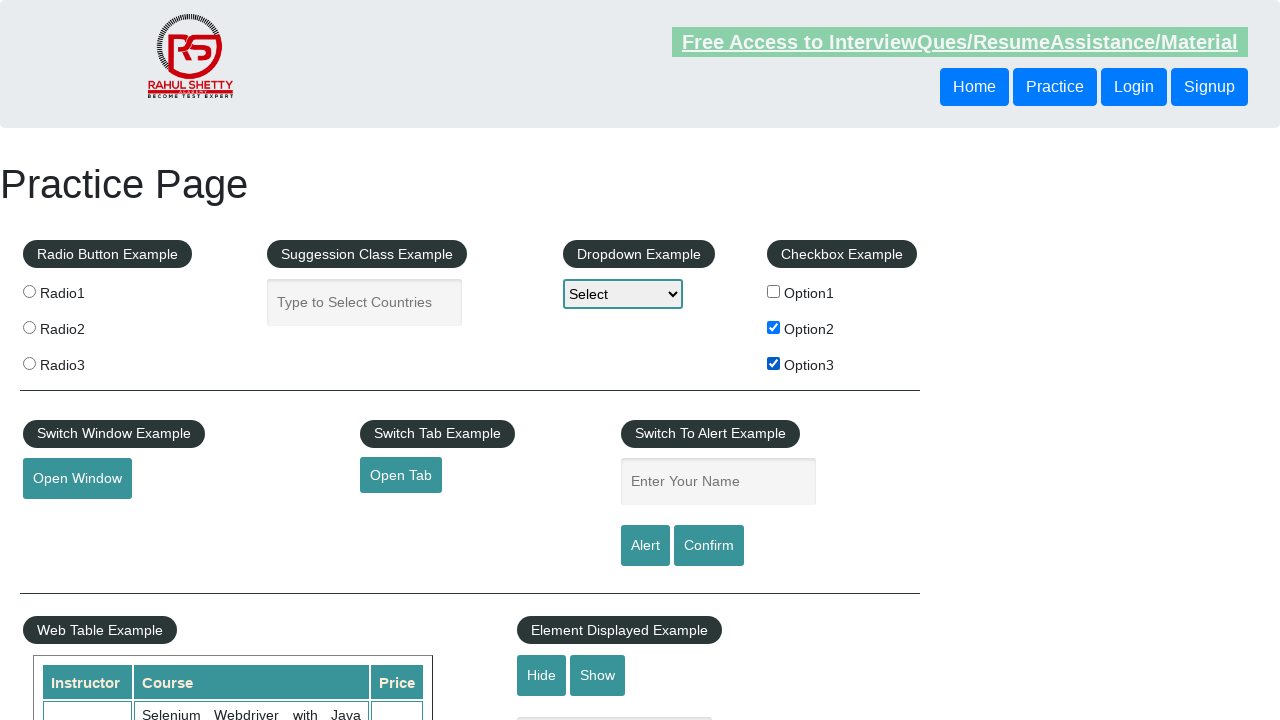

Selected option2 from dropdown on select
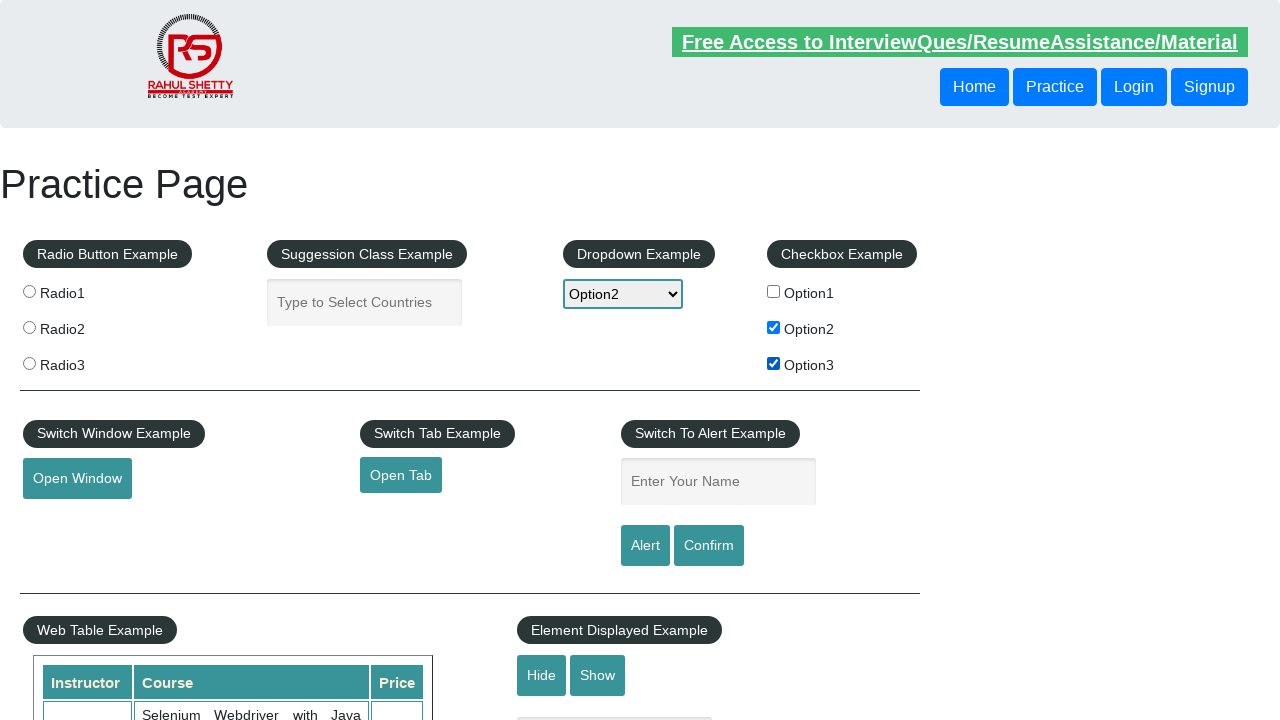

Waited for page to stabilize
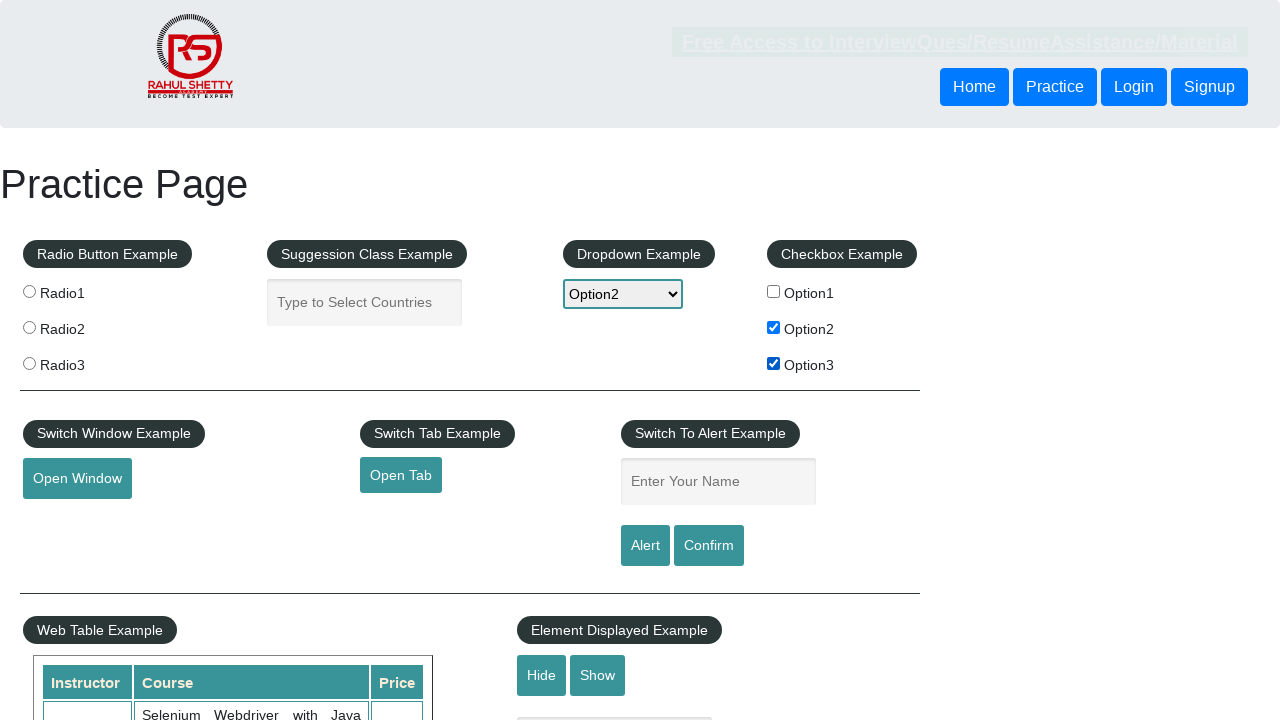

Typed 'Ind' in autocomplete field on #autocomplete
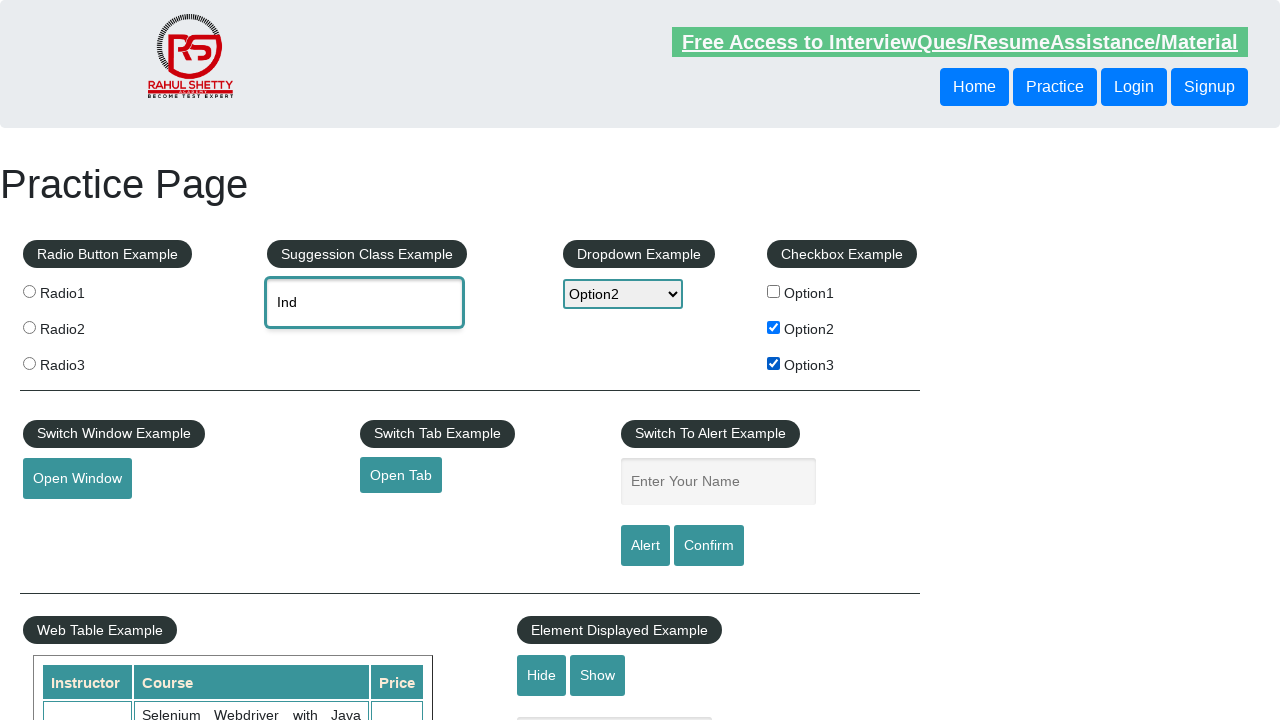

Waited for autocomplete suggestions to appear
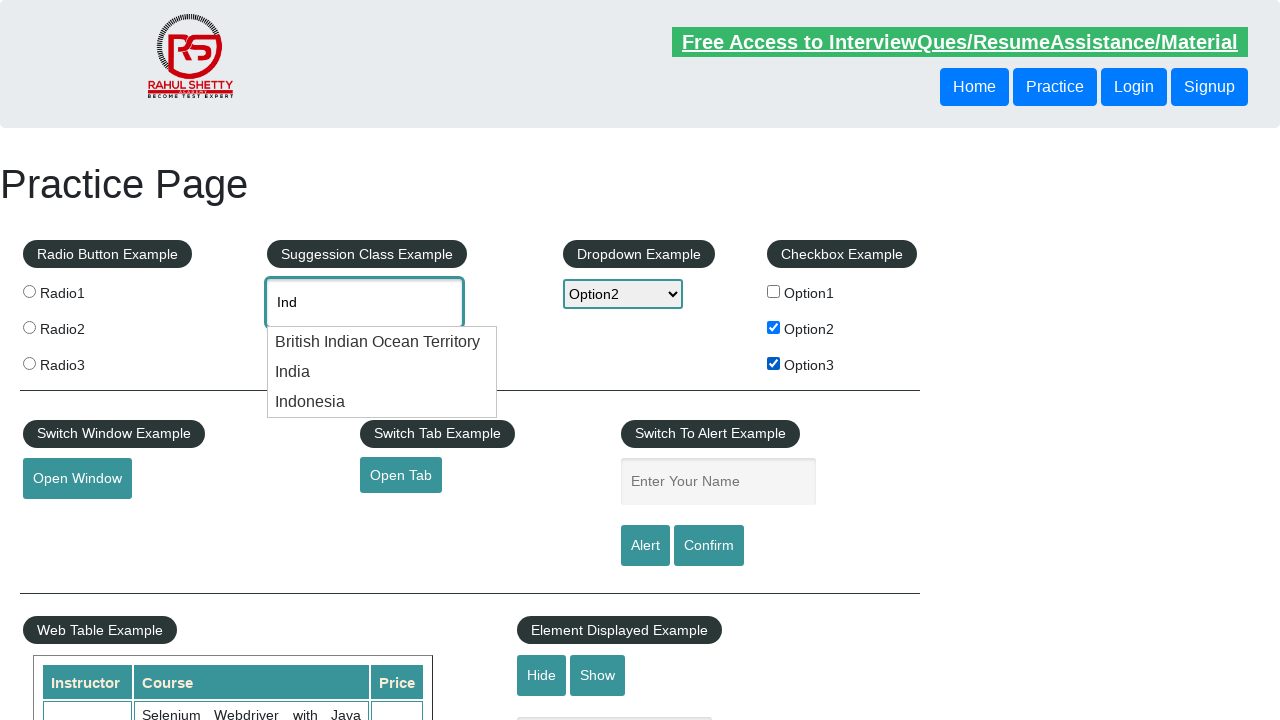

Autocomplete dropdown menu items loaded
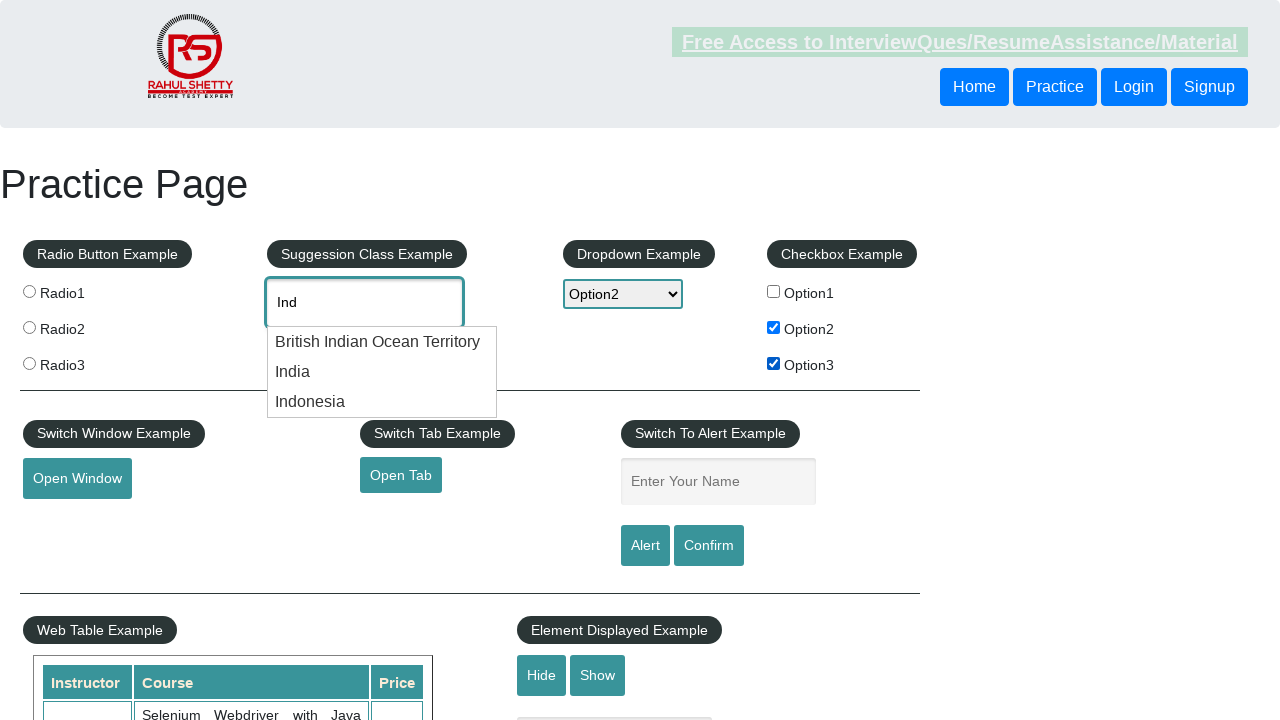

Found 'India' in autocomplete list
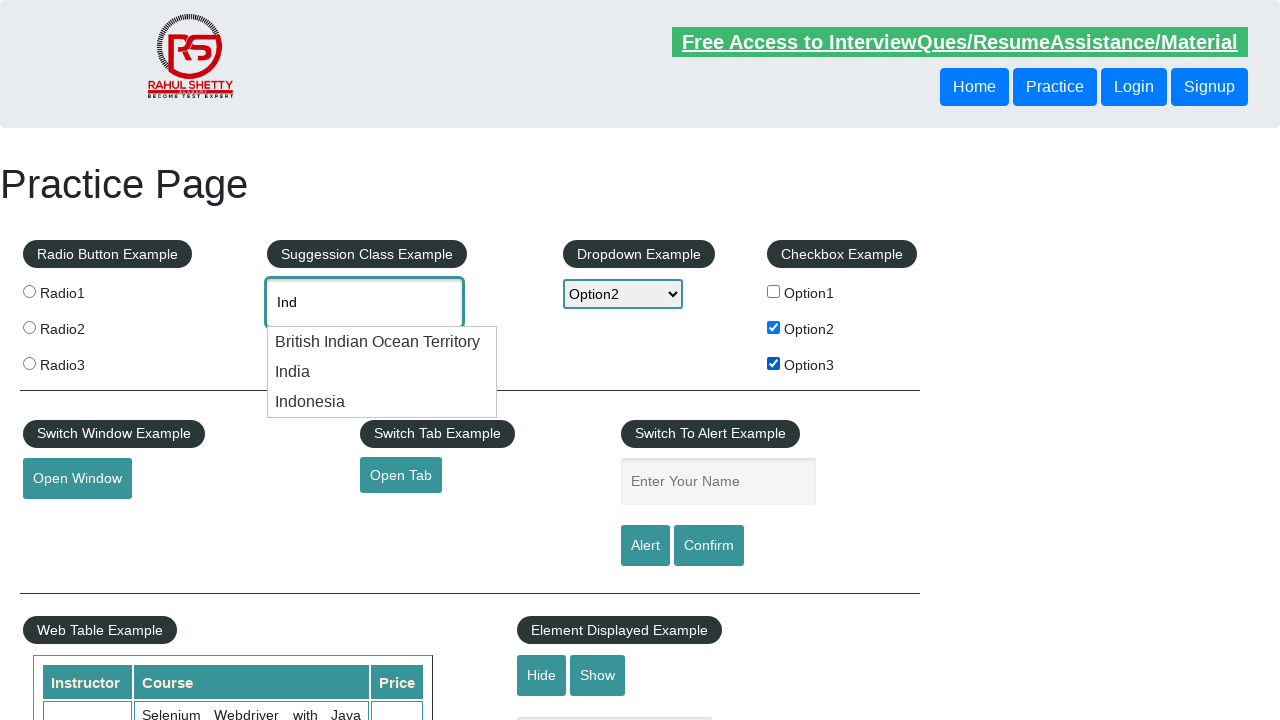

Clicked on 'India' in autocomplete dropdown at (382, 372) on .ui-menu-item div >> nth=1
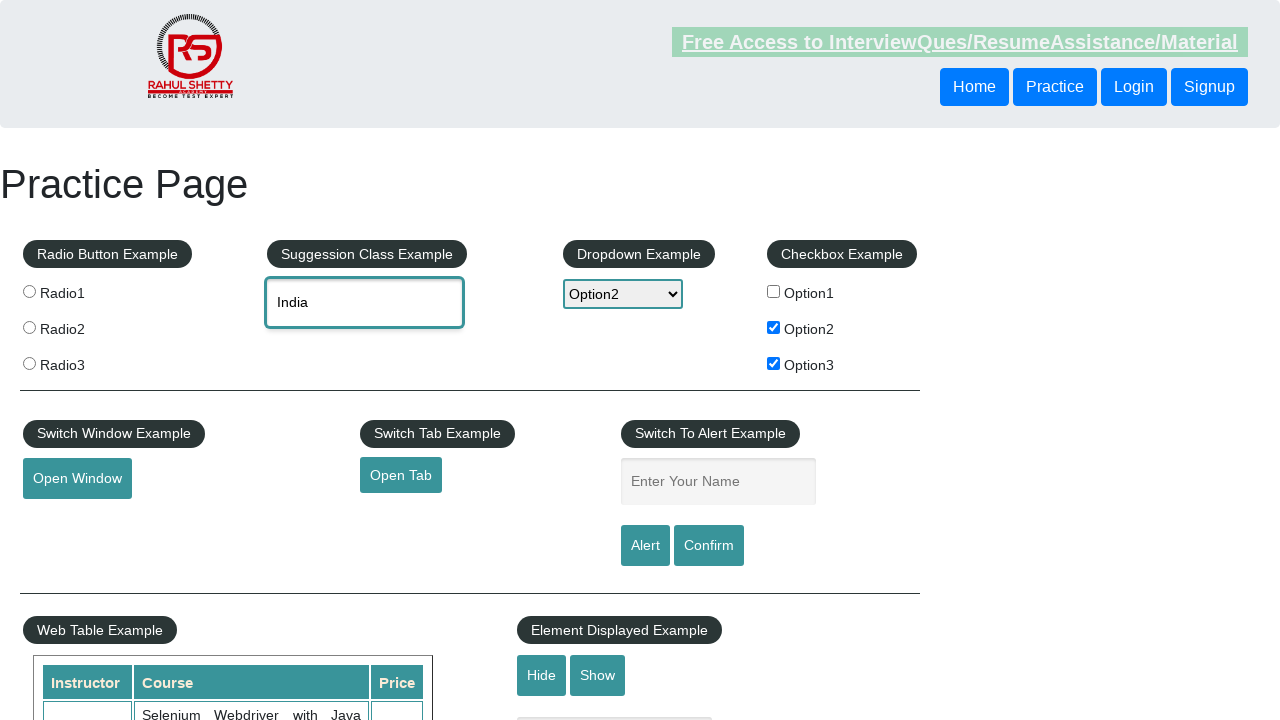

Clicked hide textbox button at (542, 675) on #hide-textbox
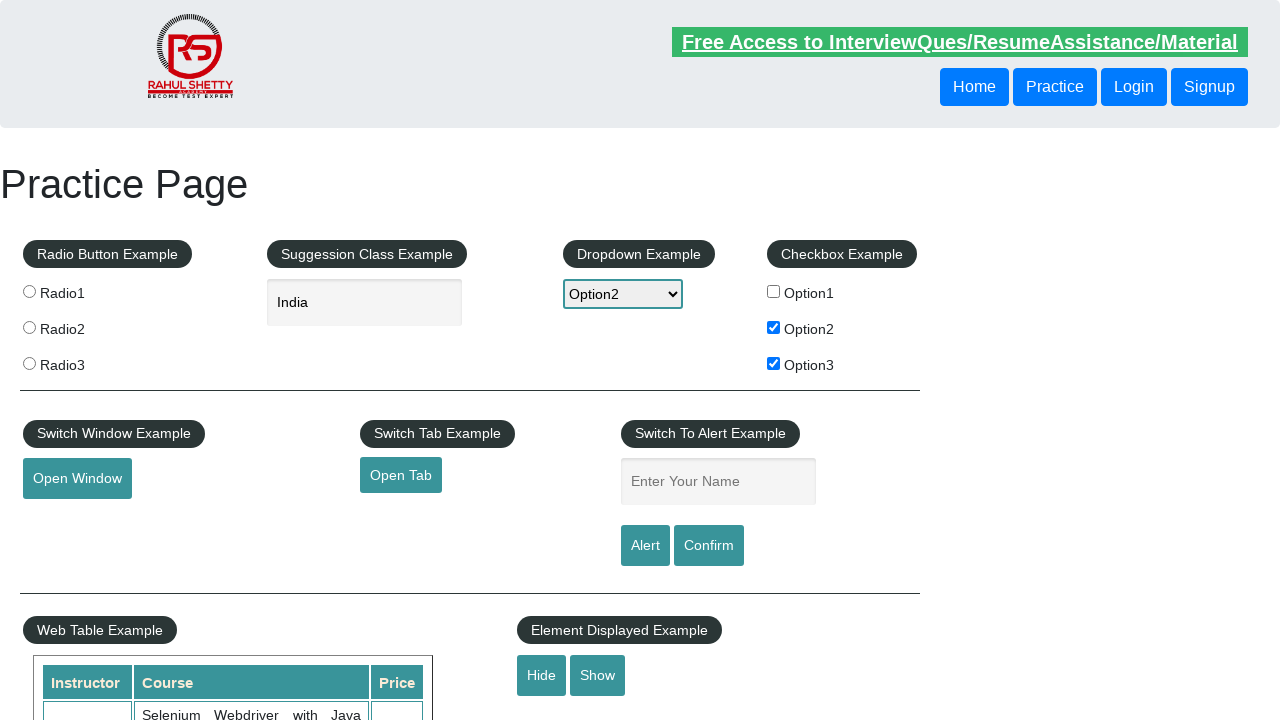

Verified textbox is hidden
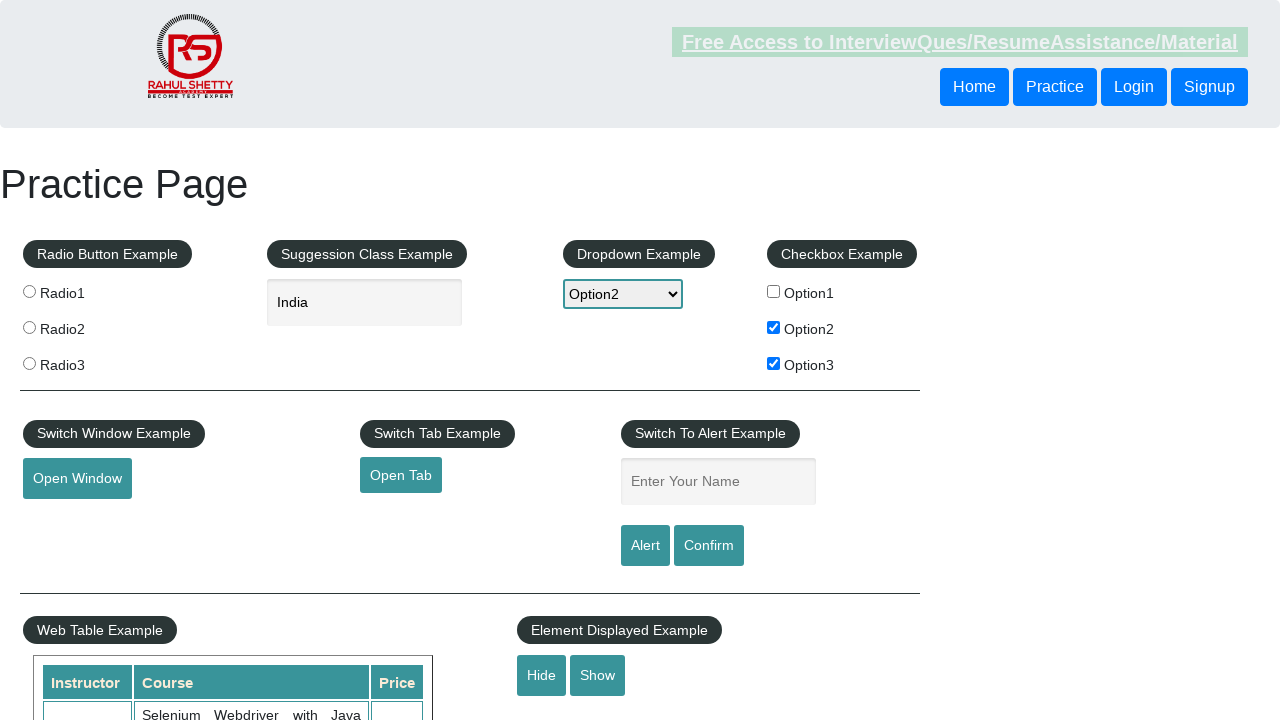

Clicked show textbox button at (598, 675) on #show-textbox
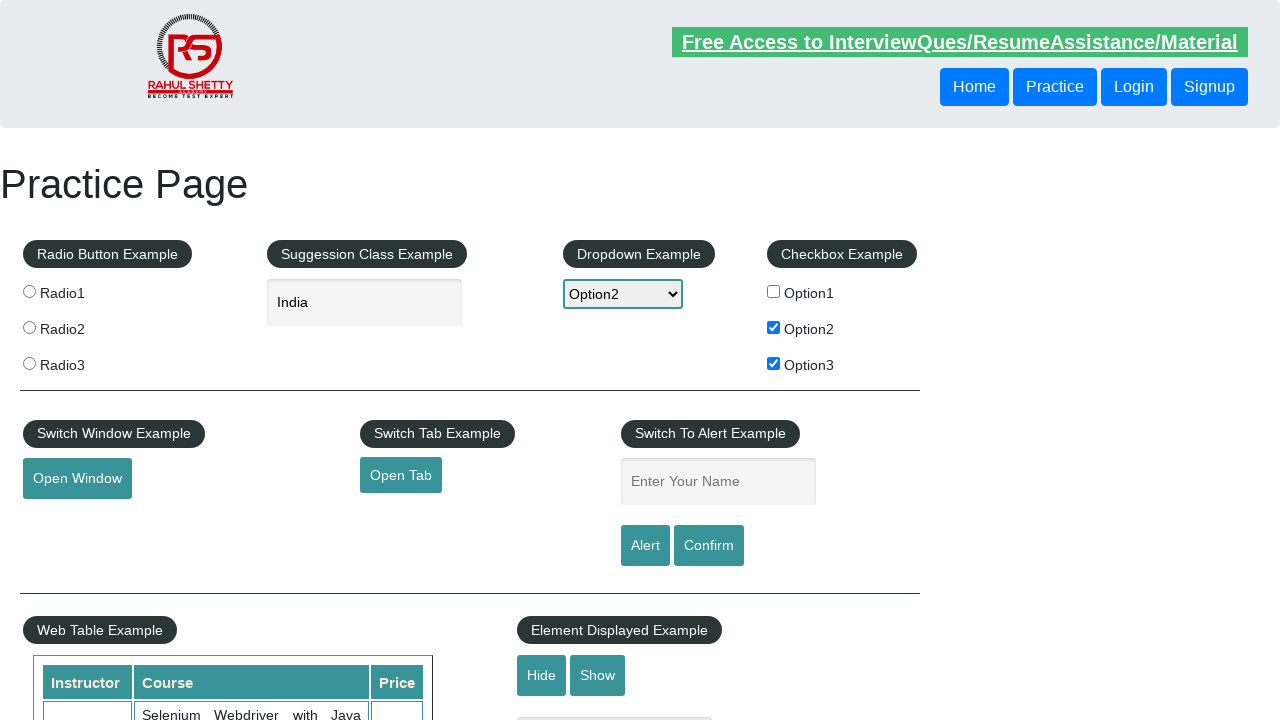

Verified textbox is visible
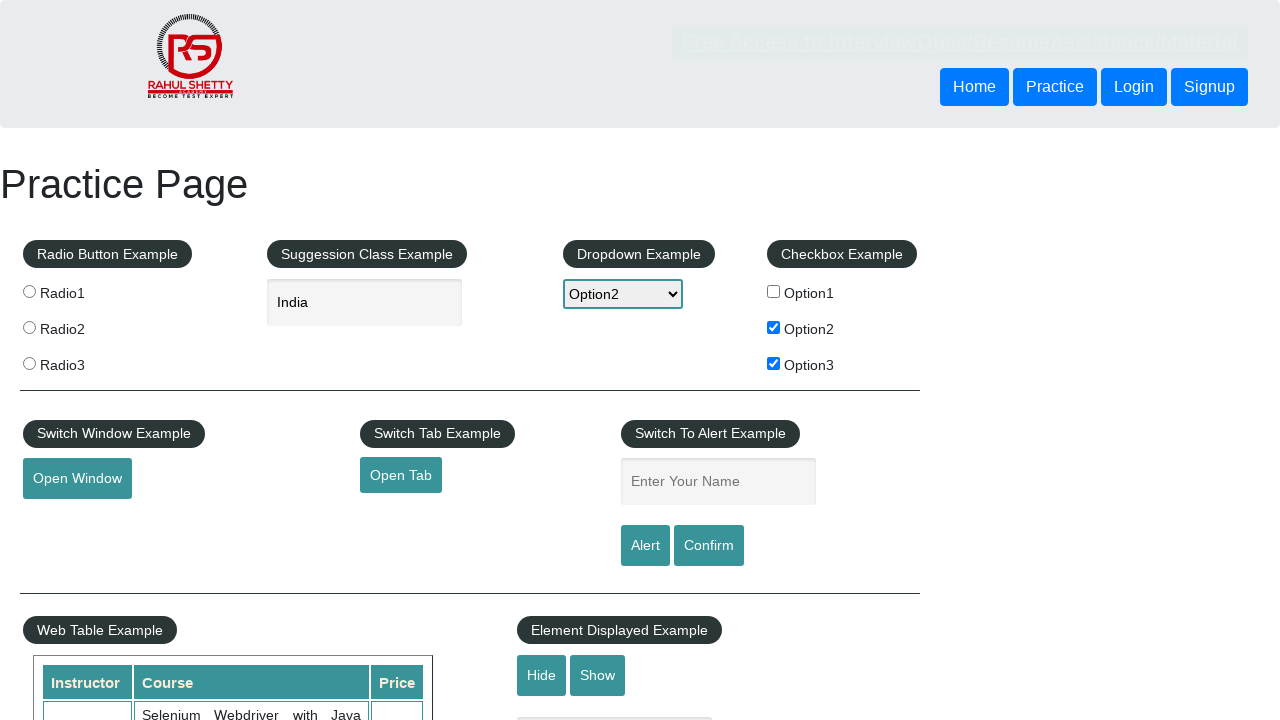

Checked radio button option radio2 at (29, 327) on [value='radio2']
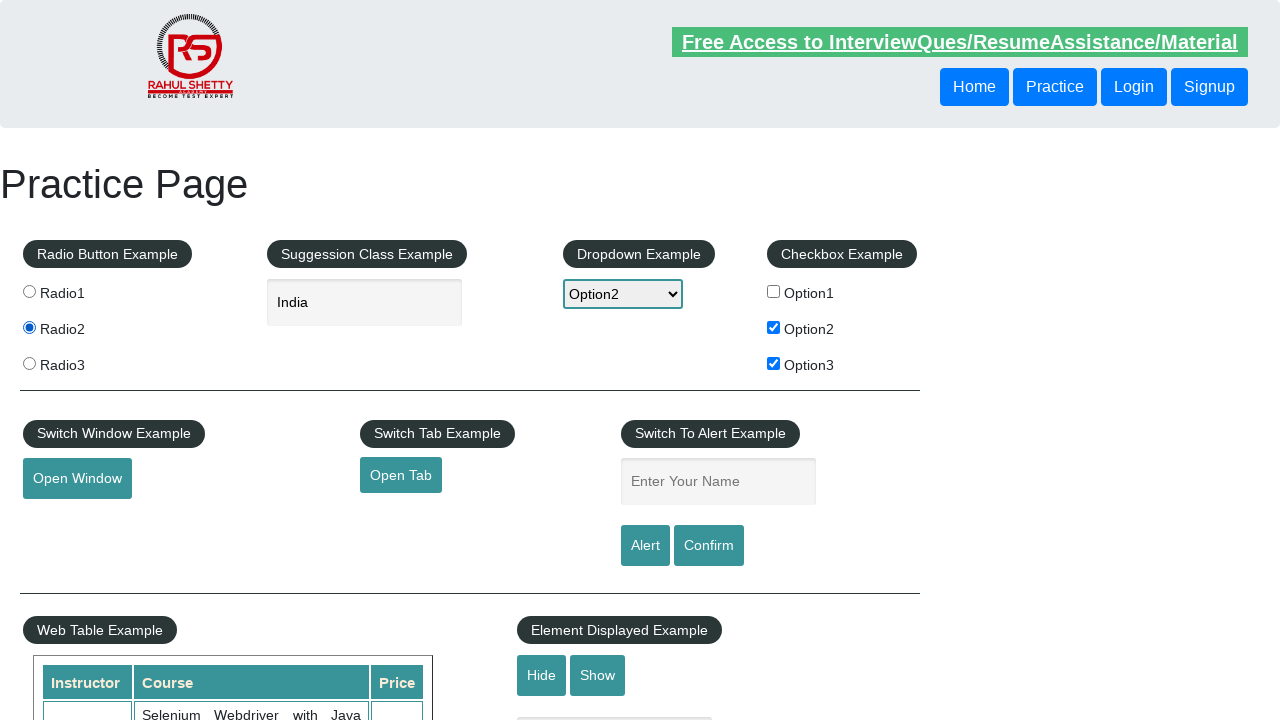

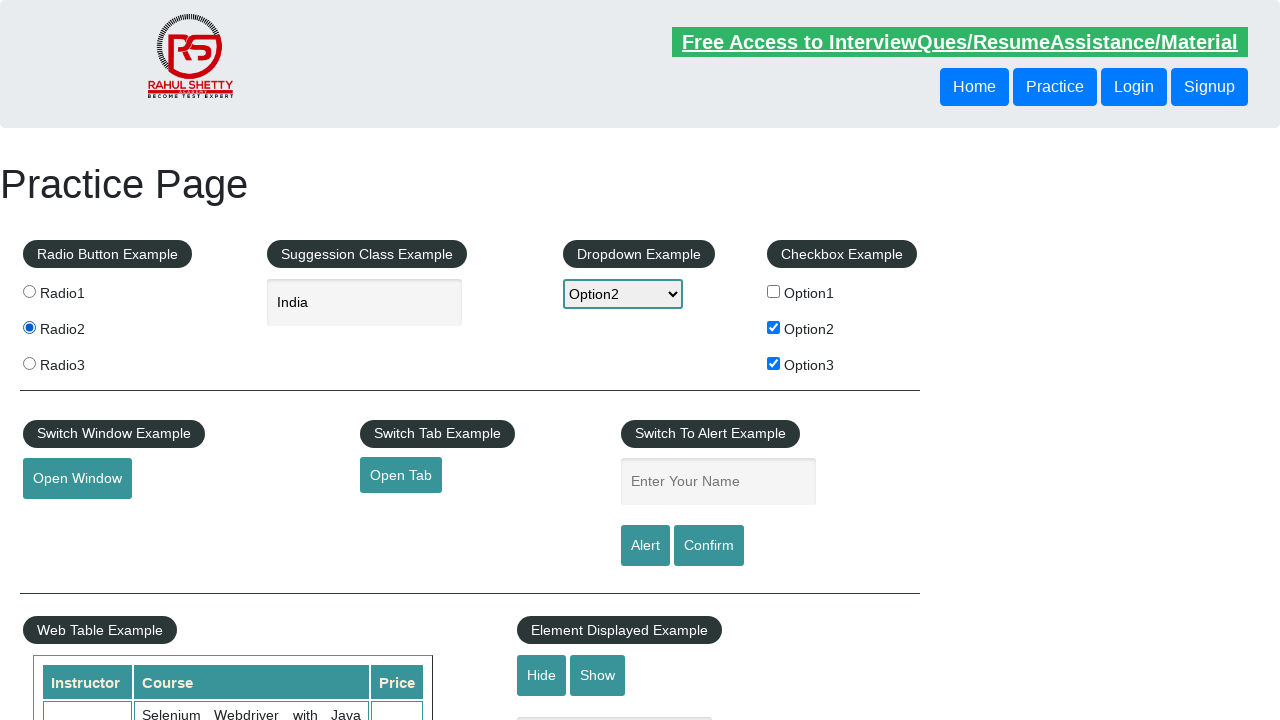